Tests basic browser navigation on a Turkish news website, including page refresh, navigating to a different section, window resizing, and using browser back navigation

Starting URL: https://www.haberturk.com/

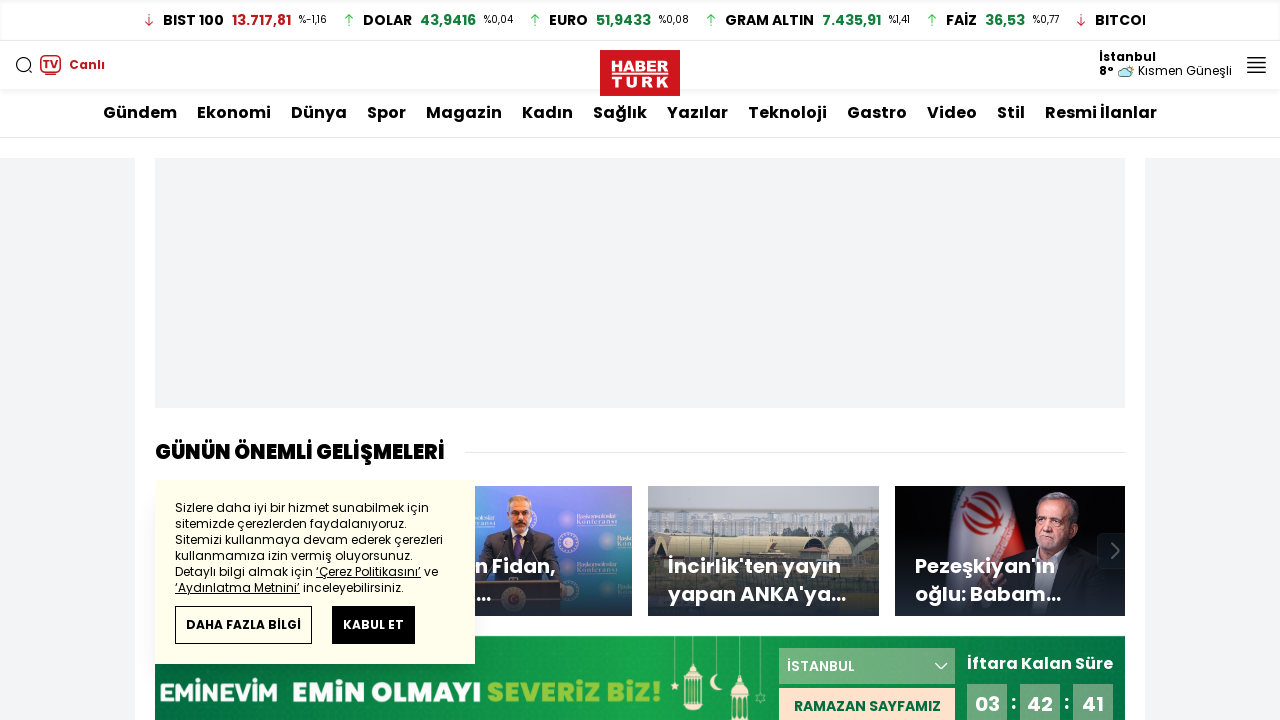

Refreshed the HaberTurk homepage
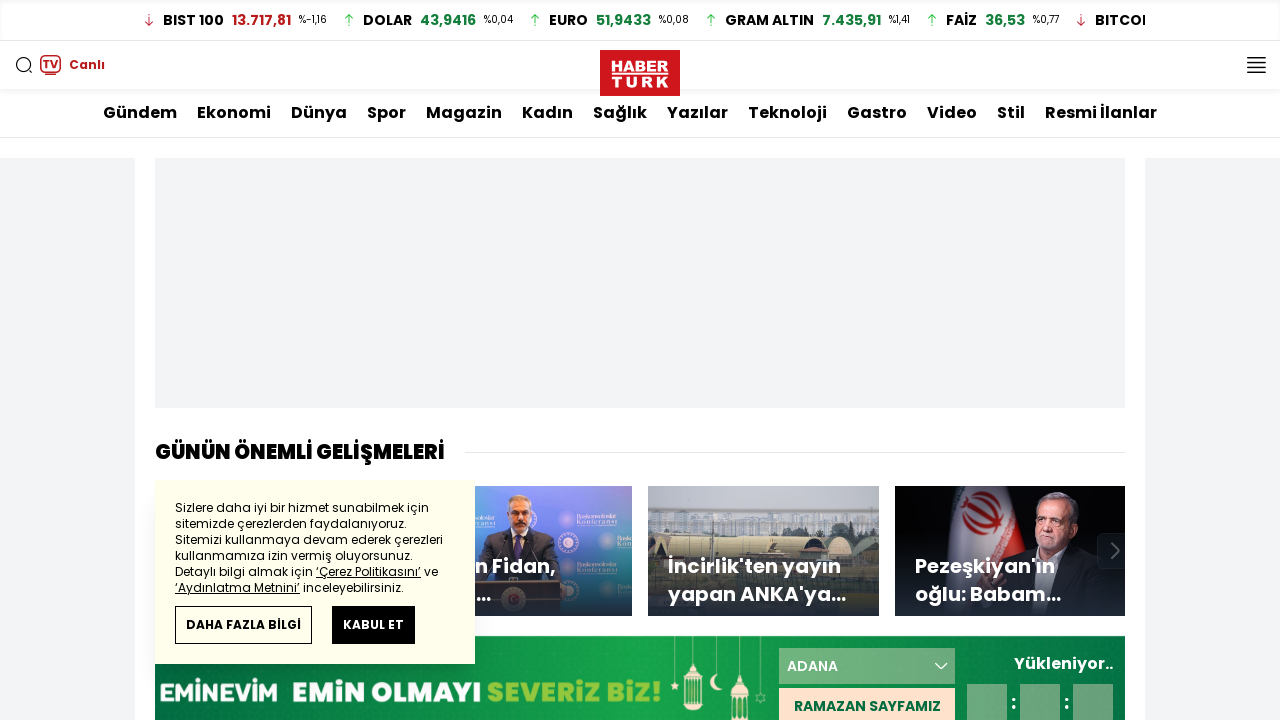

Navigated to economy section
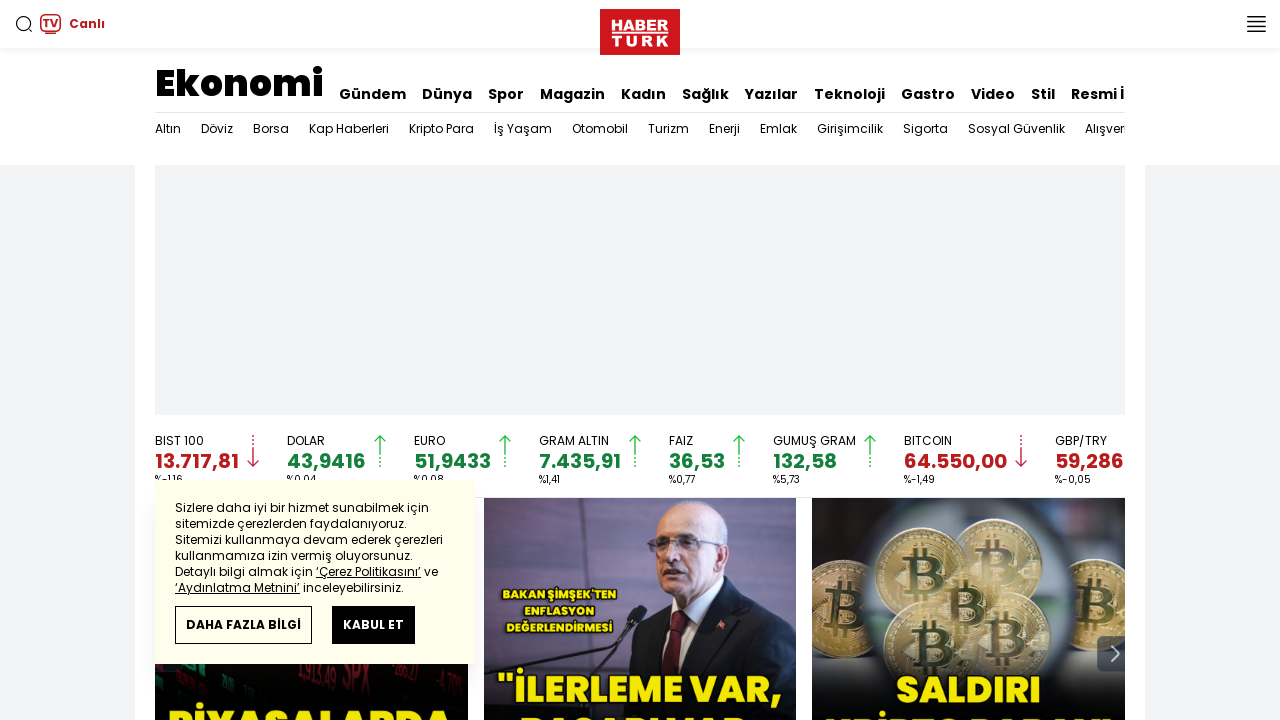

Resized window to 1920x1080 (maximized)
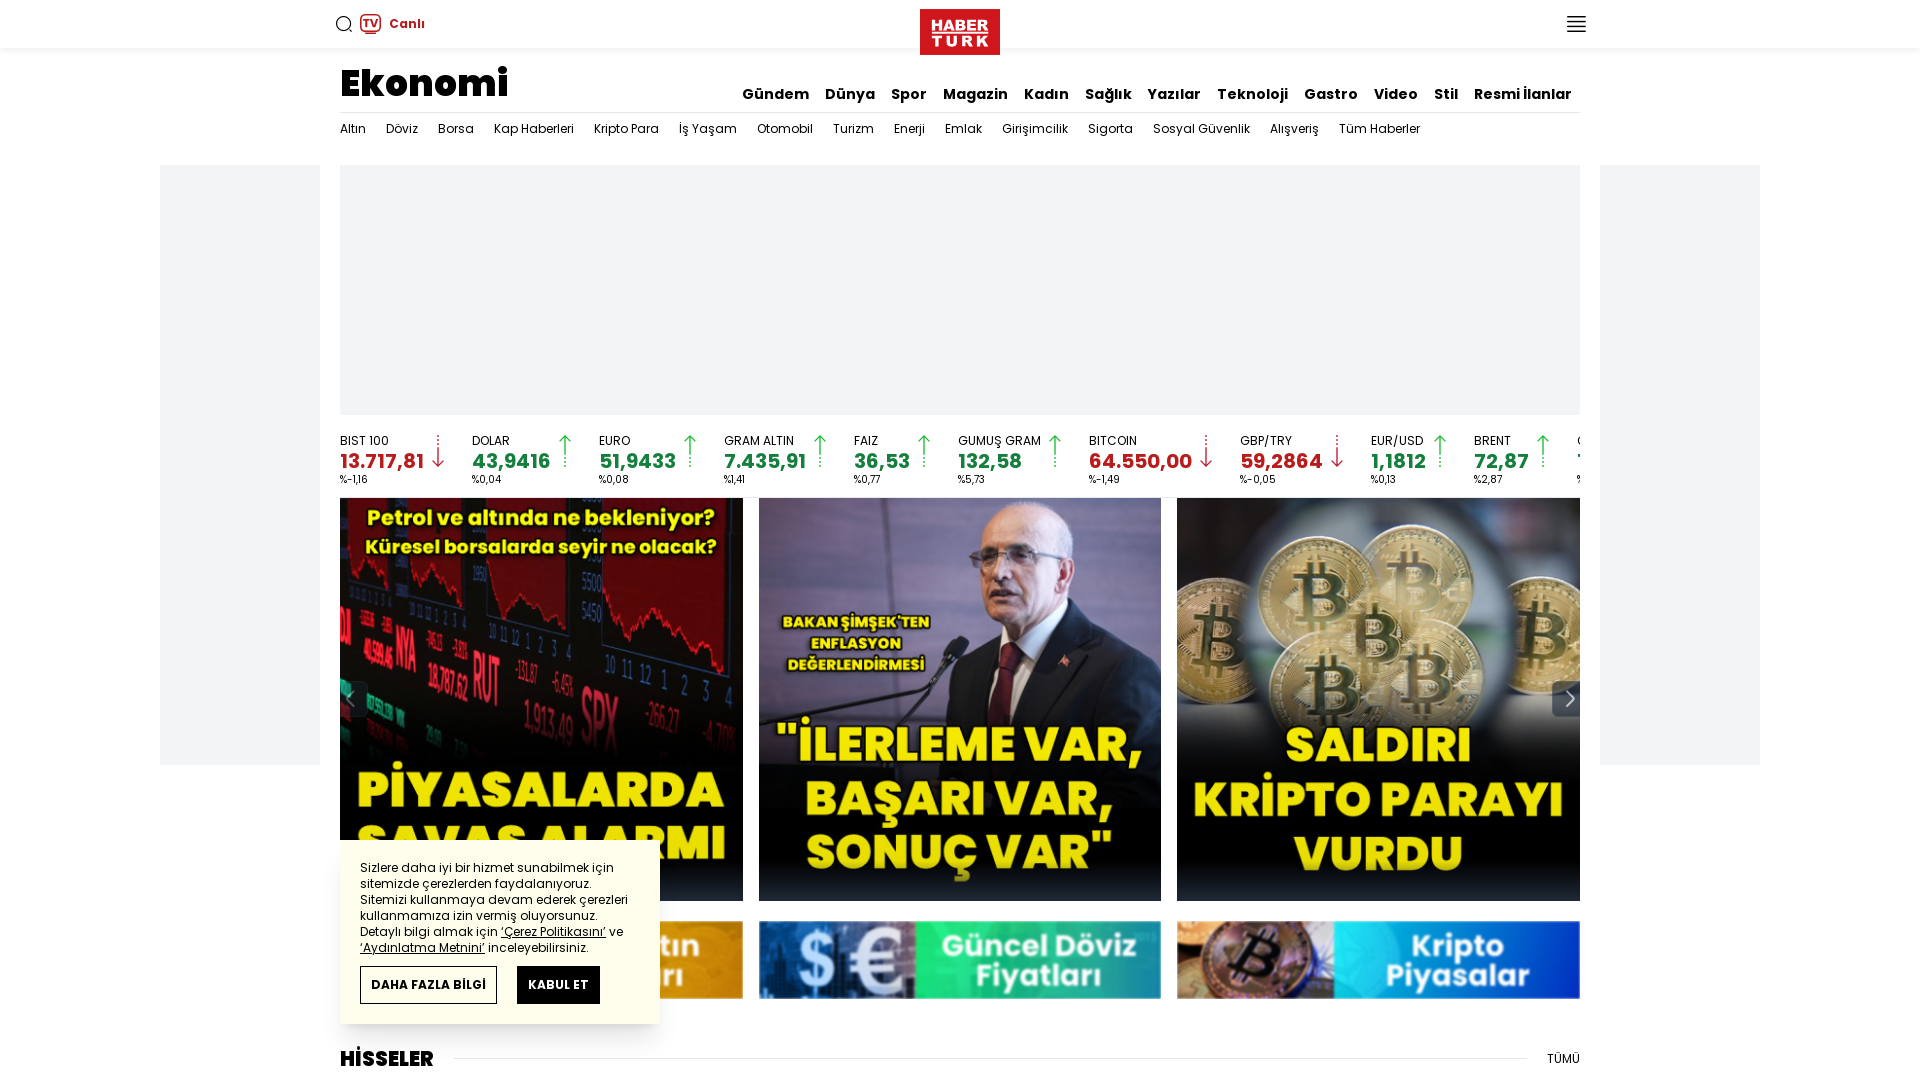

Resized window to 800x600 (smaller size)
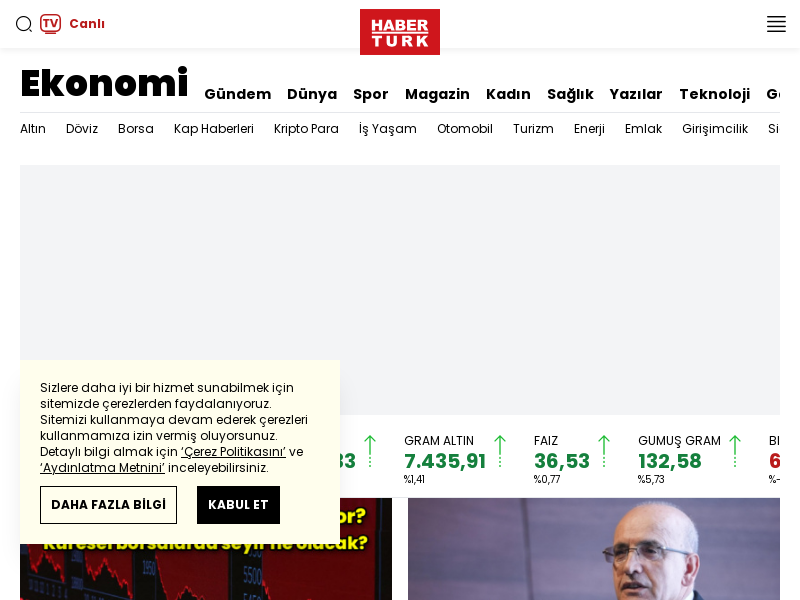

Navigated back to previous page using browser back button
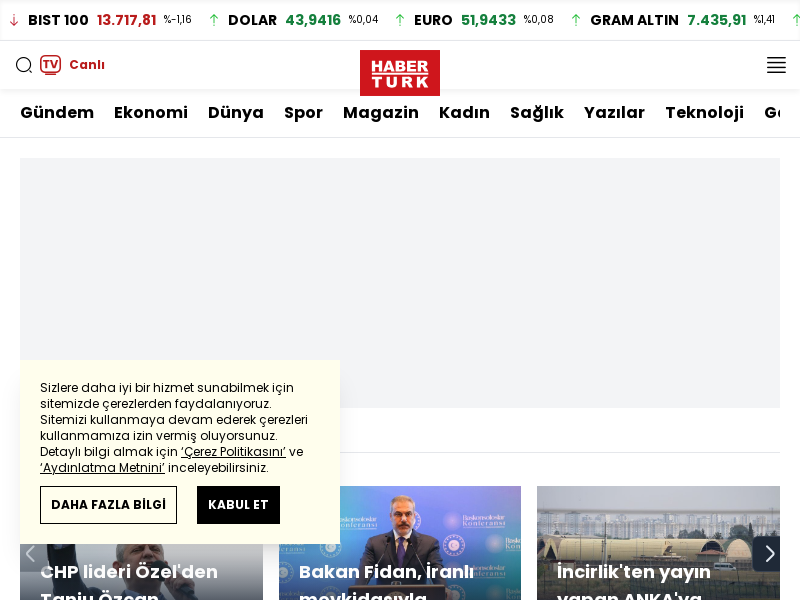

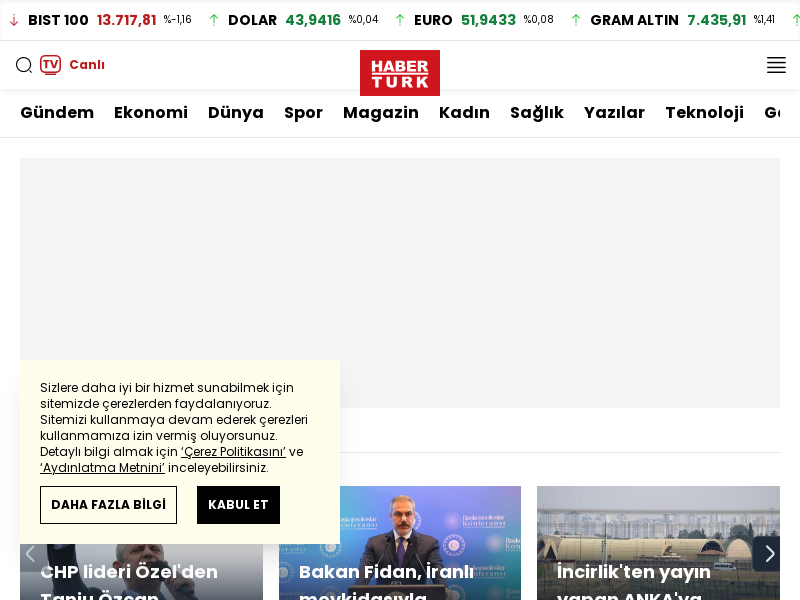